Retrieves a value from an element attribute, performs a mathematical calculation, and submits a form with the result along with checkbox and radio button selections

Starting URL: http://suninjuly.github.io/get_attribute.html

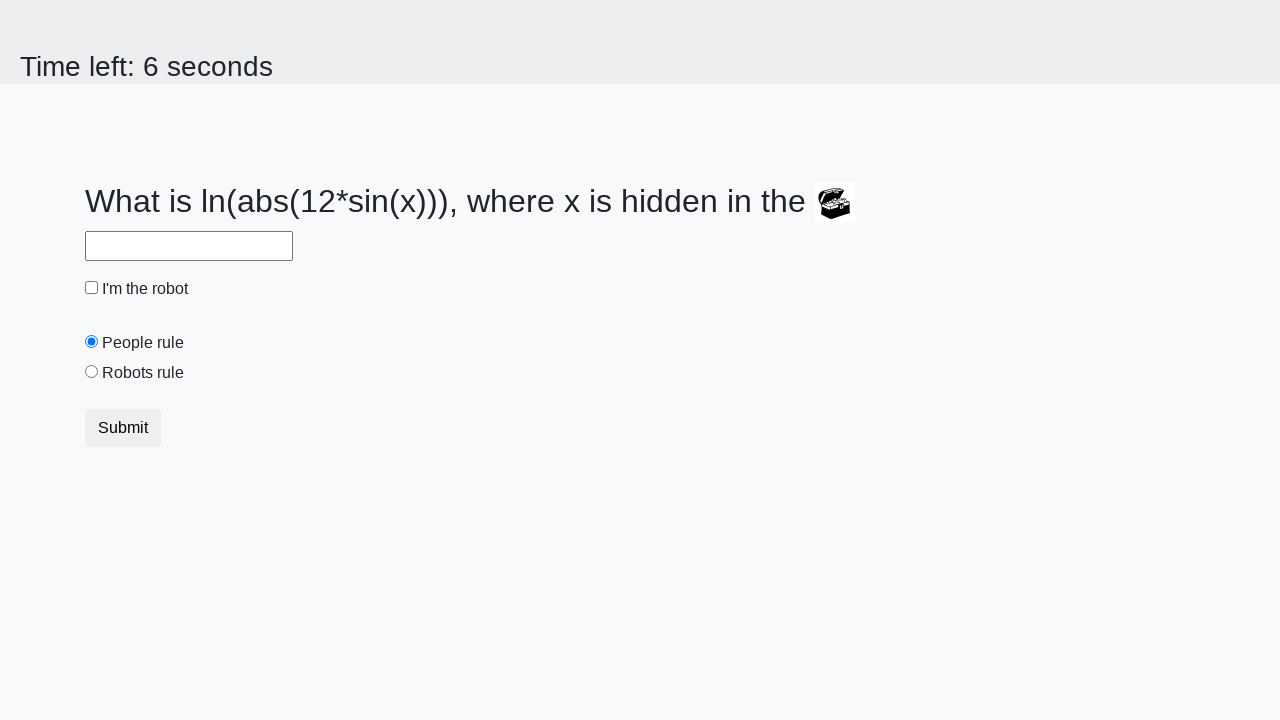

Located treasure element
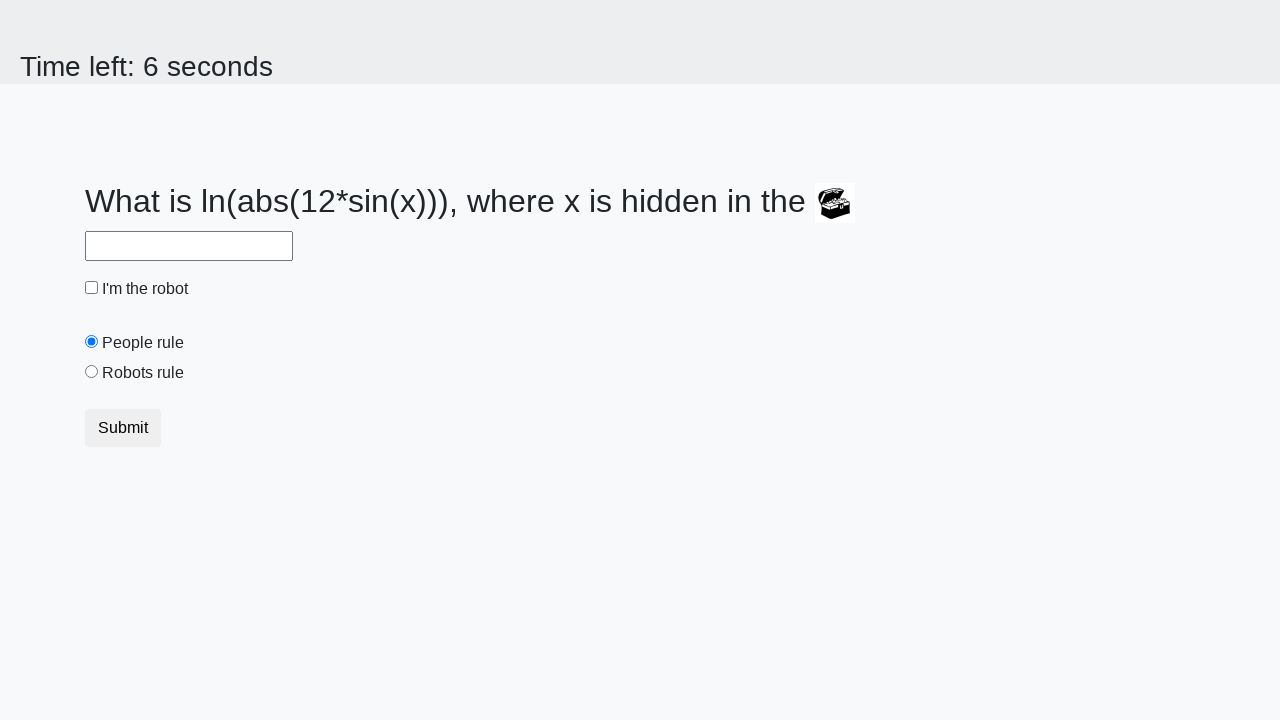

Retrieved valuex attribute from treasure element: 64
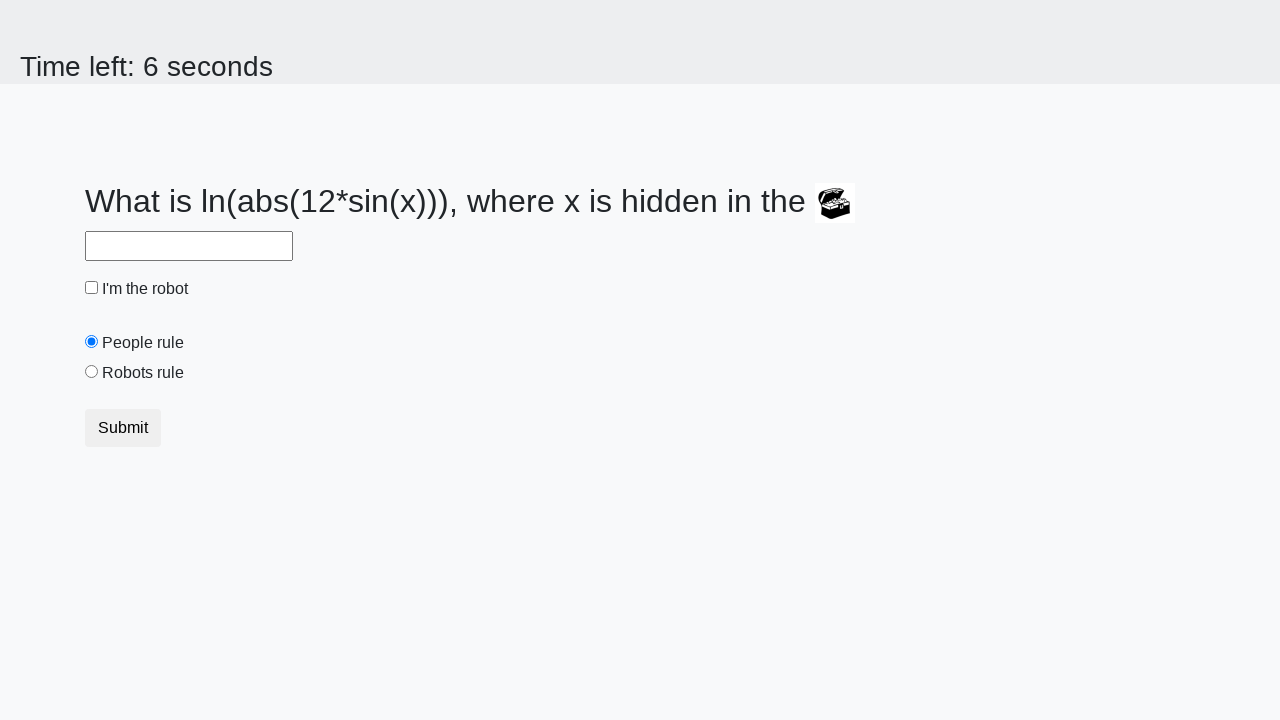

Calculated mathematical result: y = log(abs(12*sin(64)))
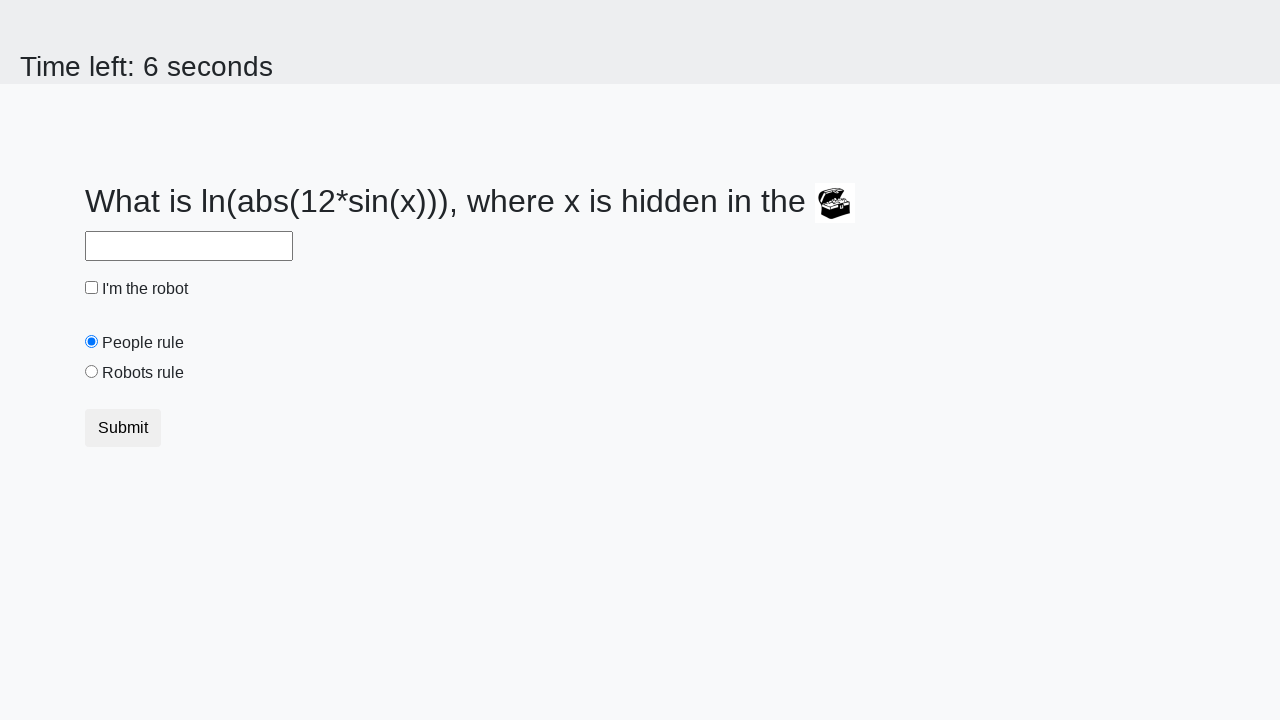

Filled answer field with calculated value: 2.40155334283626 on #answer
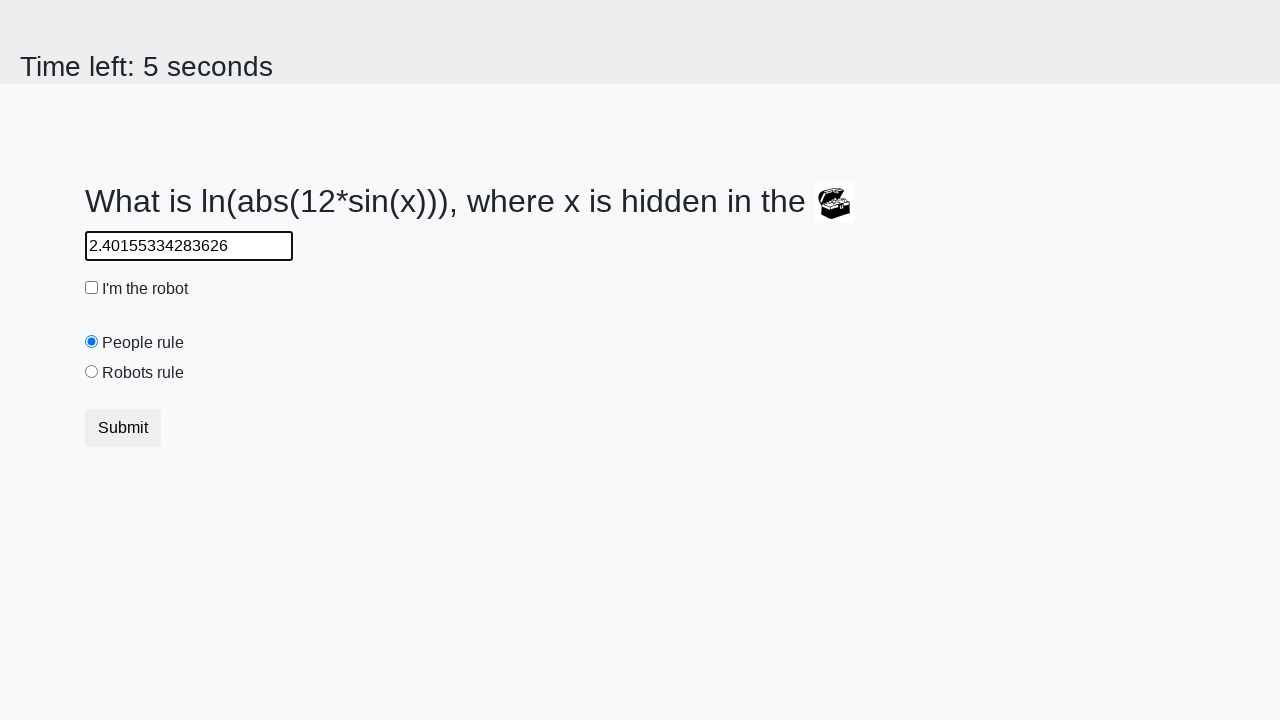

Clicked robot checkbox at (92, 288) on #robotCheckbox
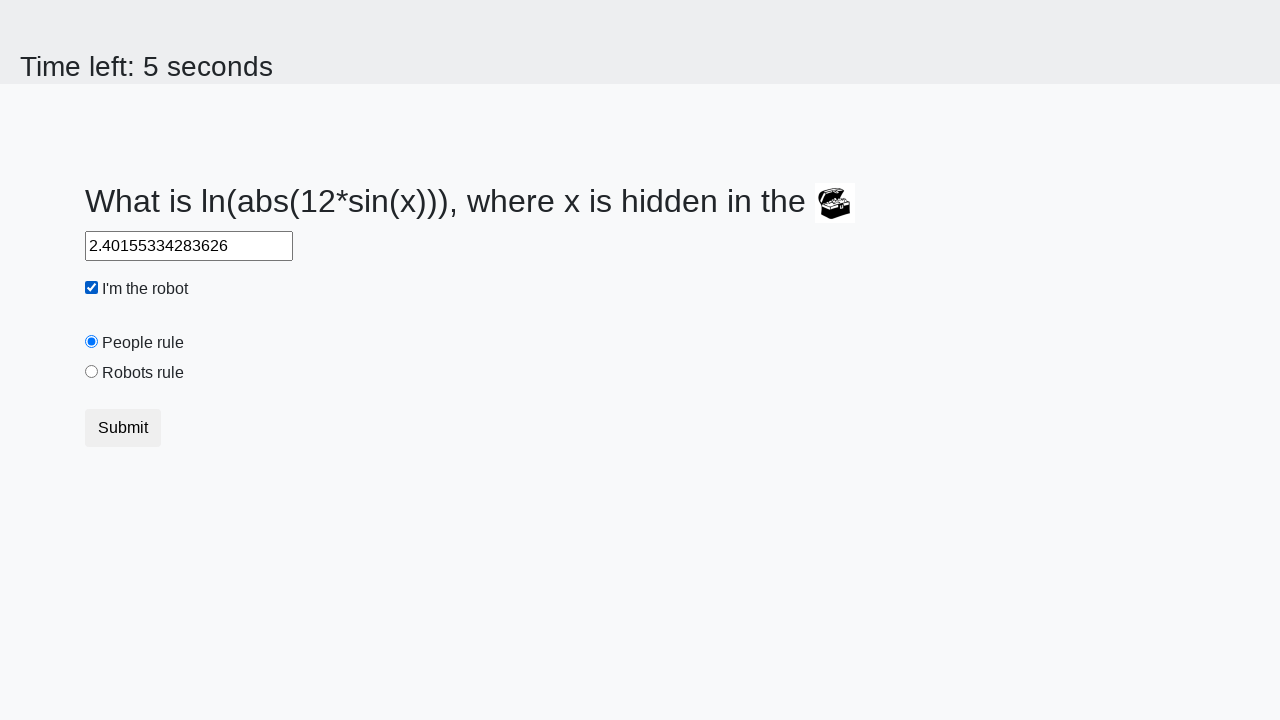

Clicked robots rule radio button at (92, 372) on #robotsRule
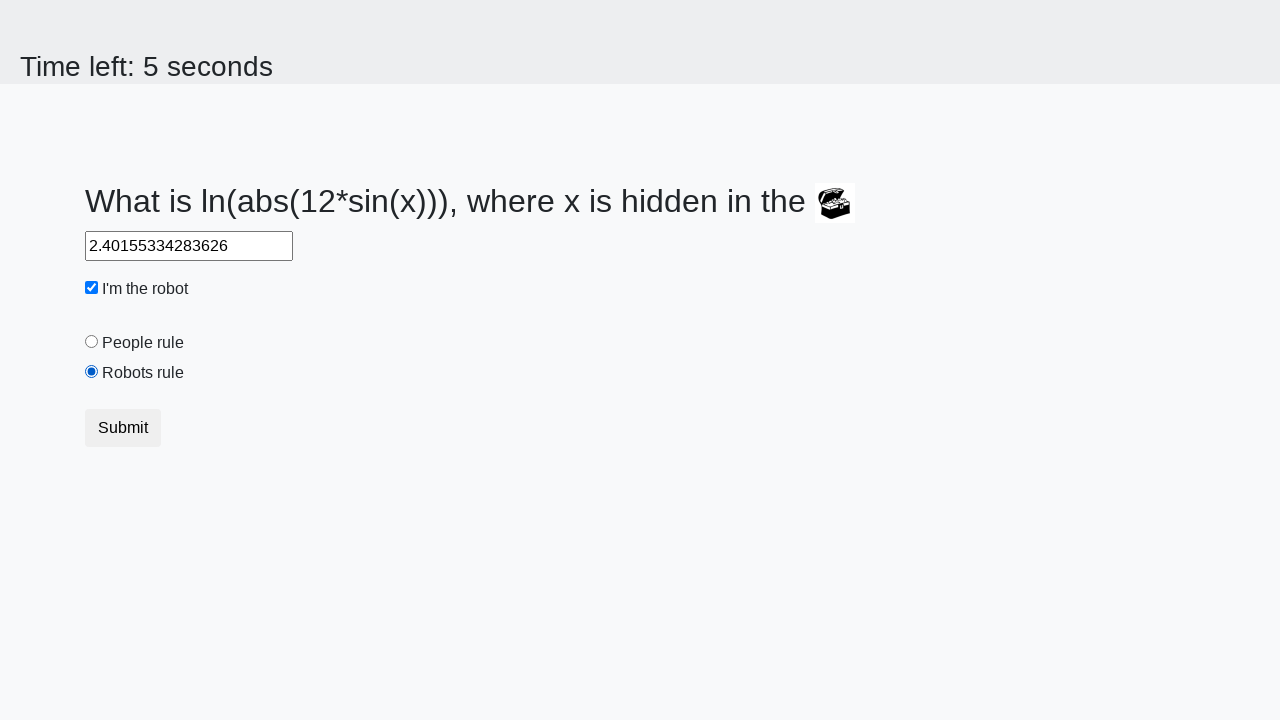

Clicked form submit button at (123, 428) on button
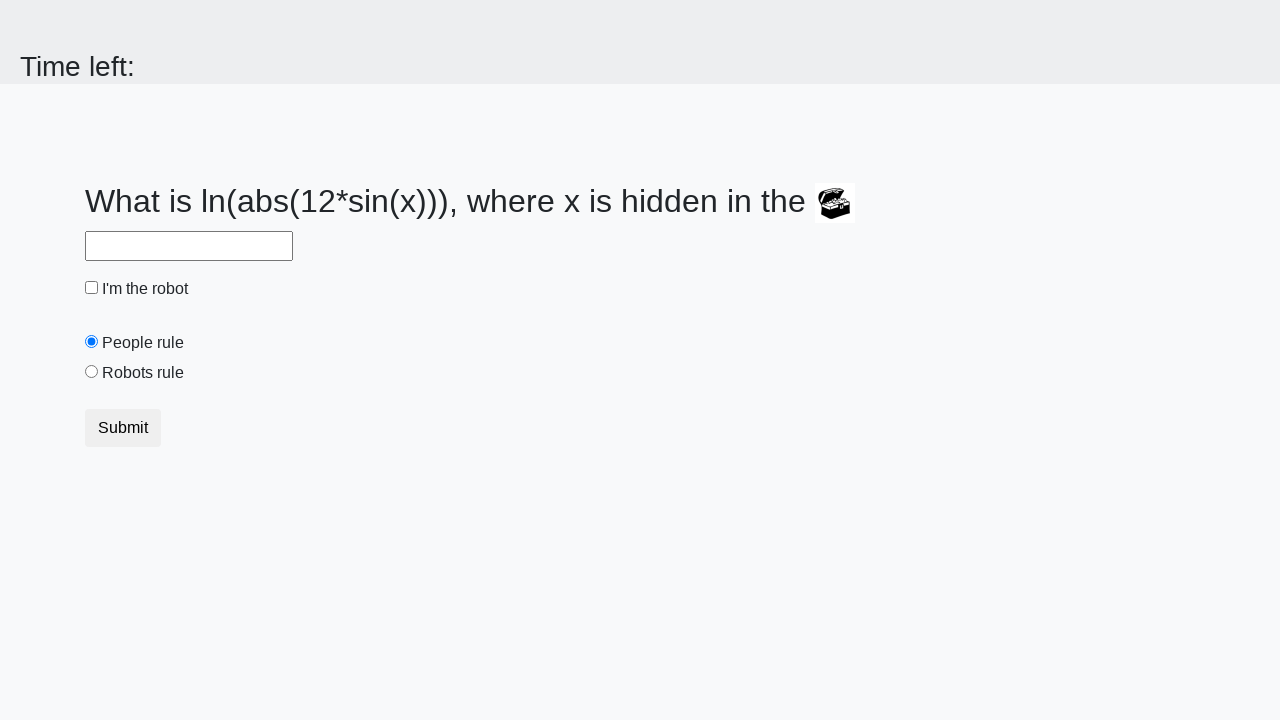

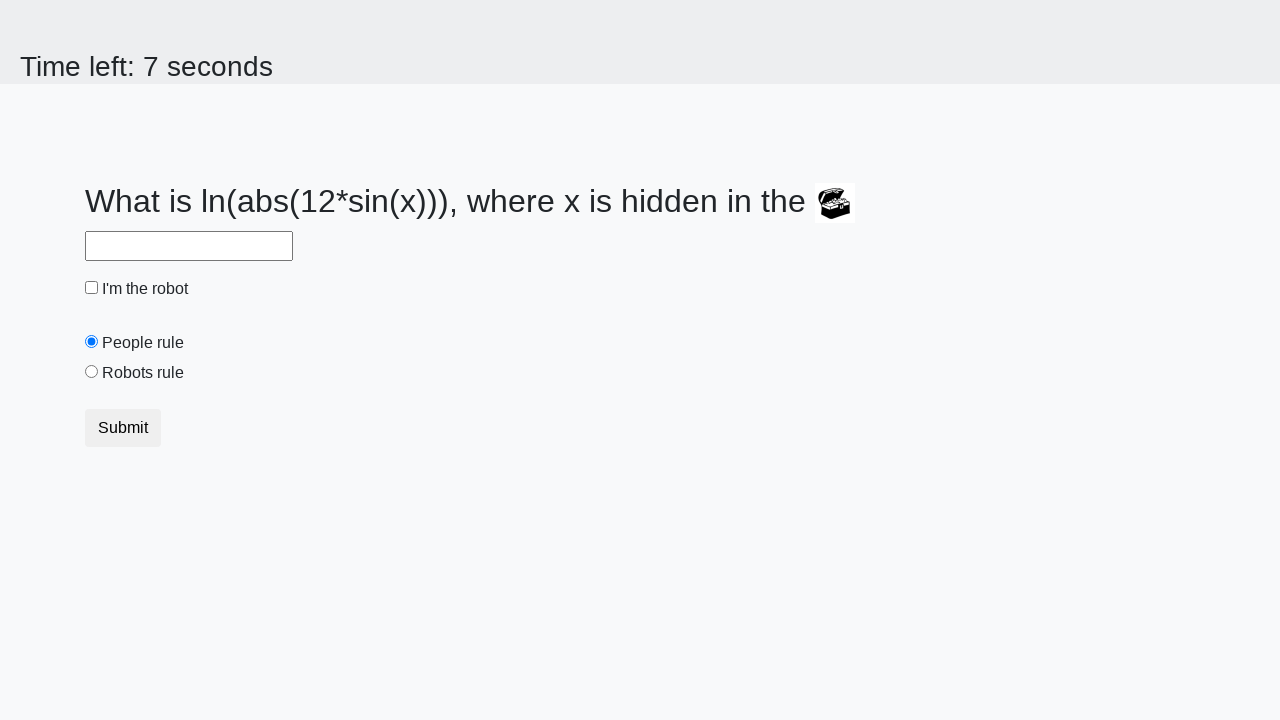